Tests iframe handling by switching to a frame and filling a text input inside it

Starting URL: https://demo.automationtesting.in/Frames.html

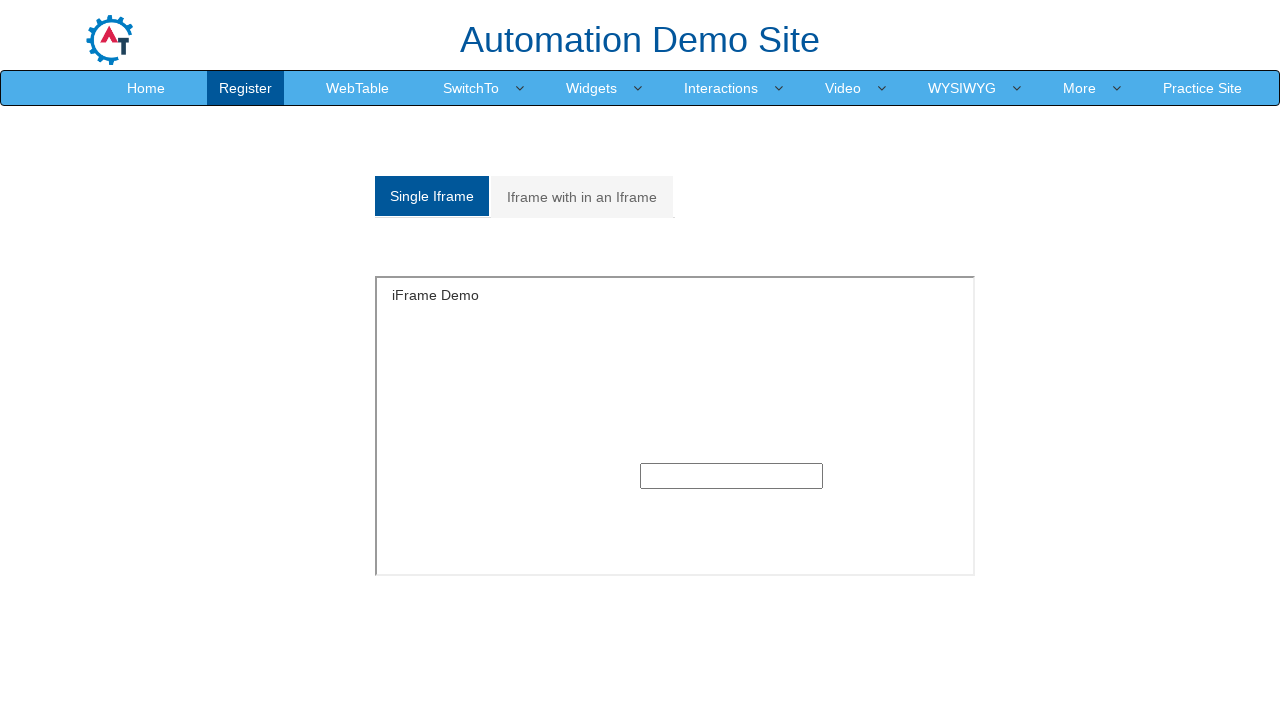

Navigated to iframe handling test page
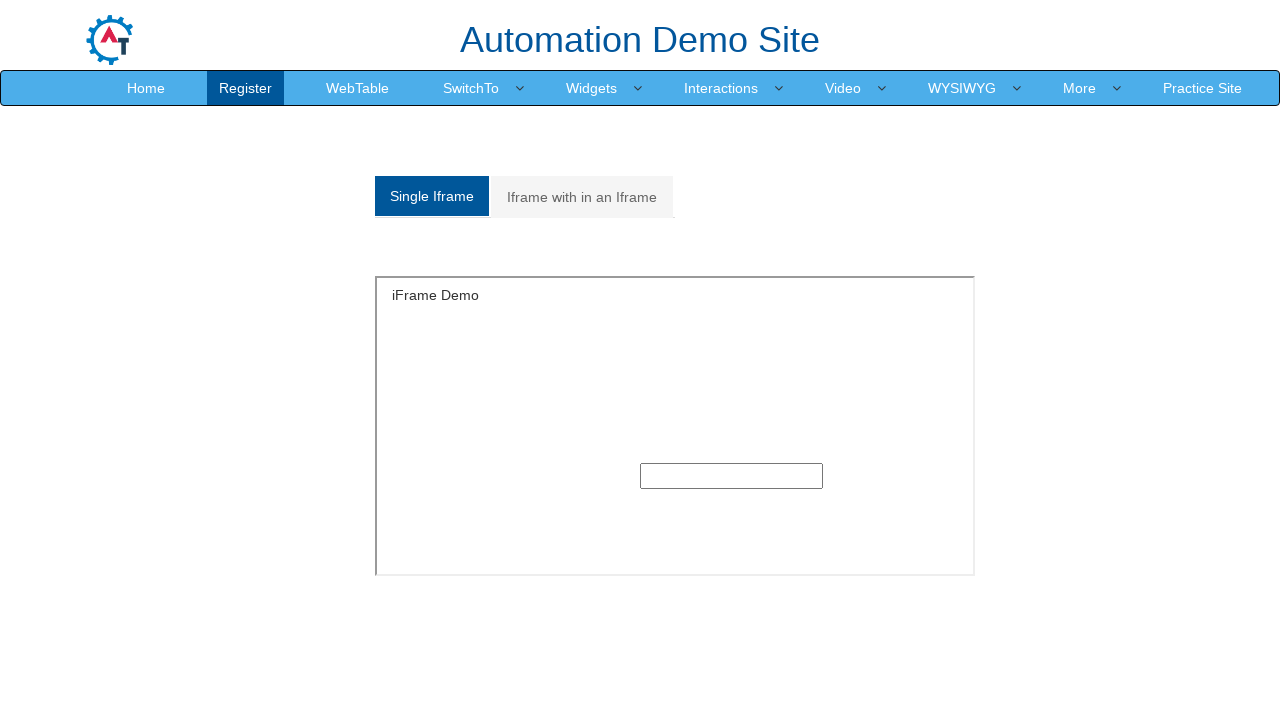

Located the iframe with id 'singleframe'
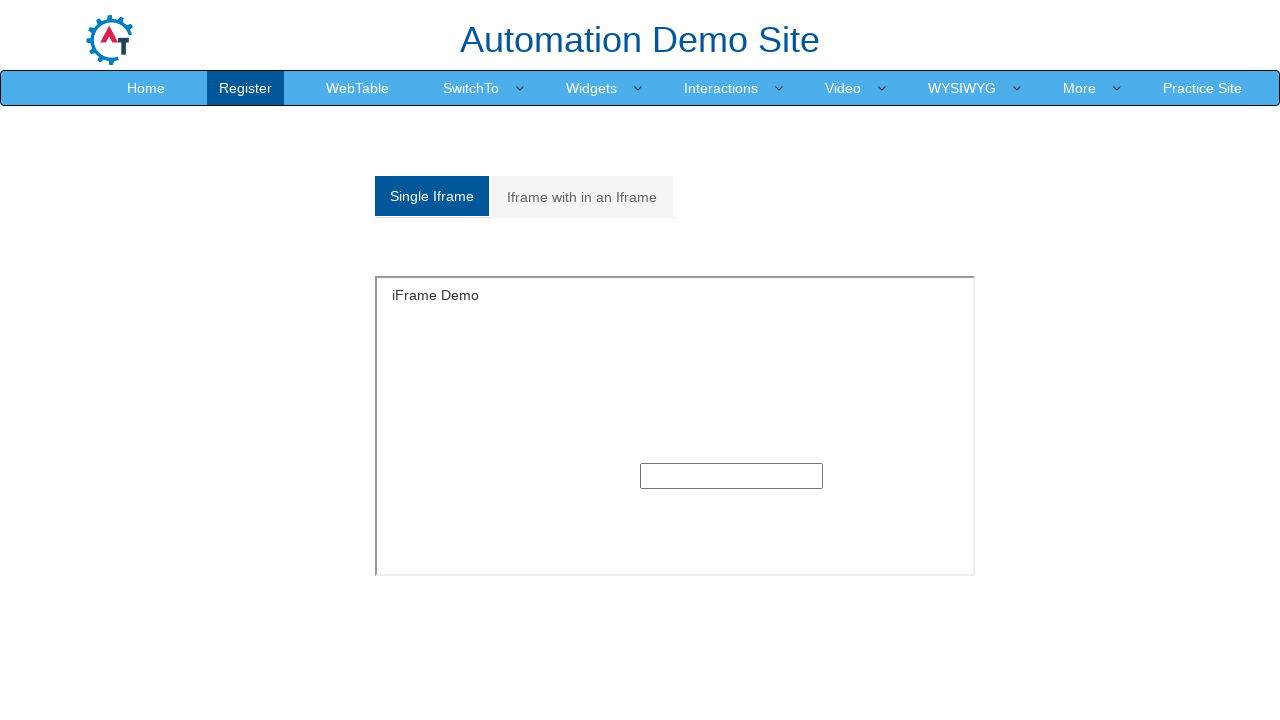

Filled text input inside iframe with '1234567890' on #singleframe >> internal:control=enter-frame >> input[type='text']
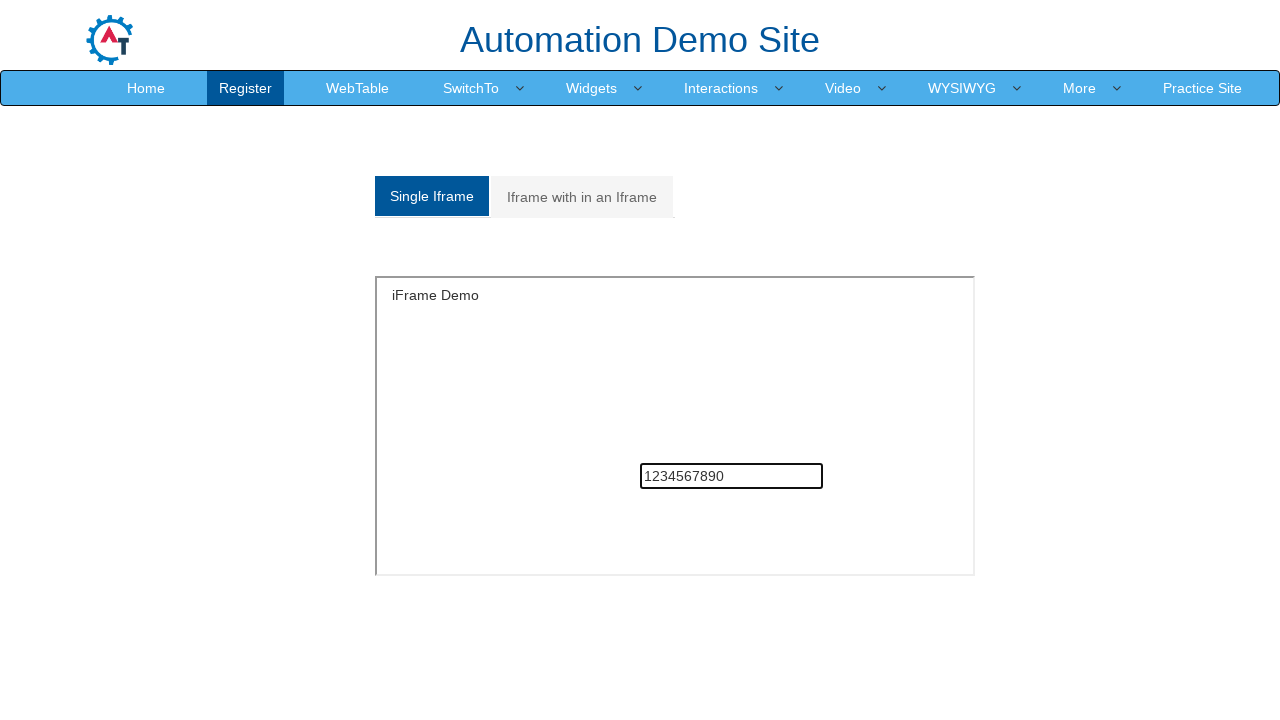

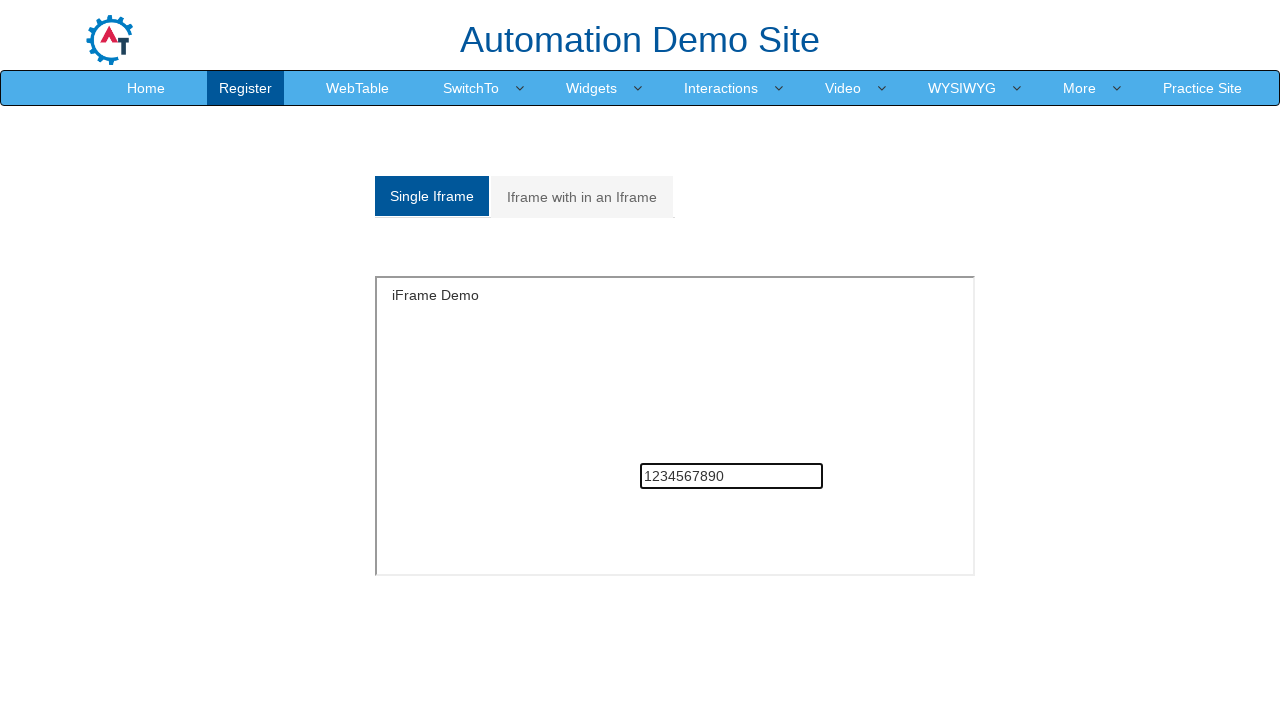